Tests product search functionality on an e-commerce site by searching for "fish" products, then navigating to a specific product (Qwilfish) page by clicking on it.

Starting URL: https://scrapeme.live/shop

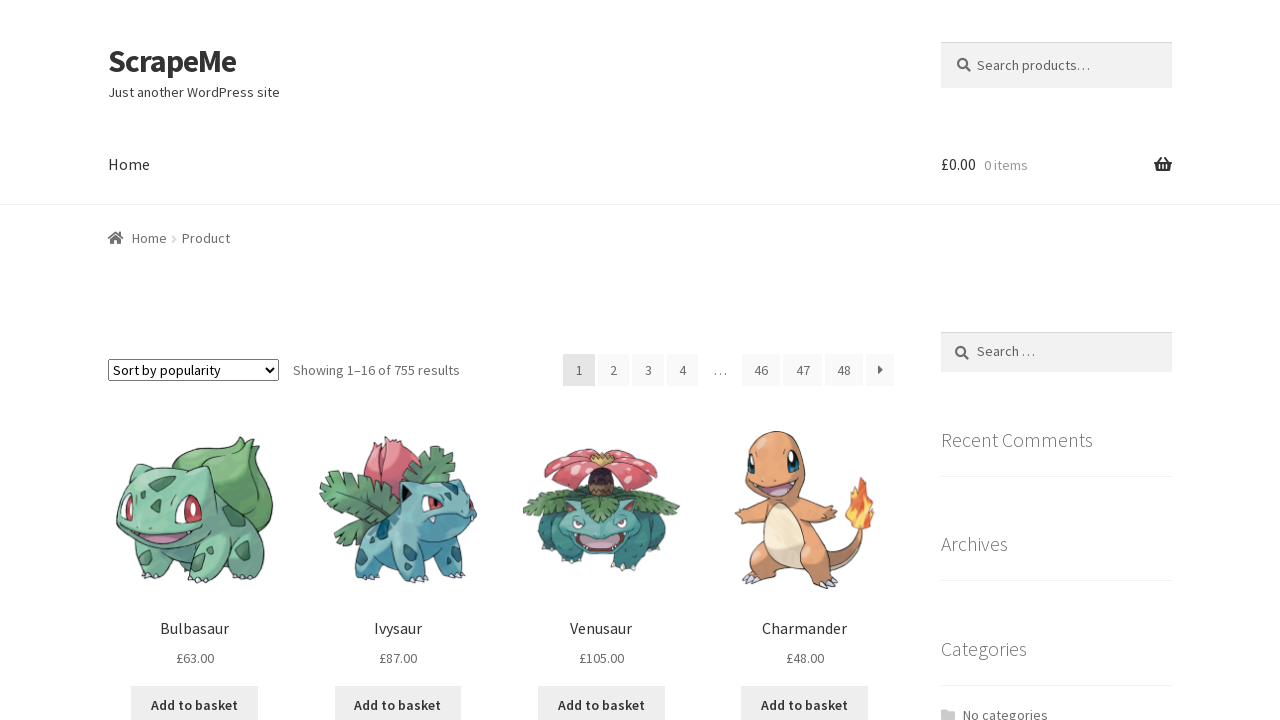

Filled search field with 'fish' on input[type='search'], input[name='s'], .search-field
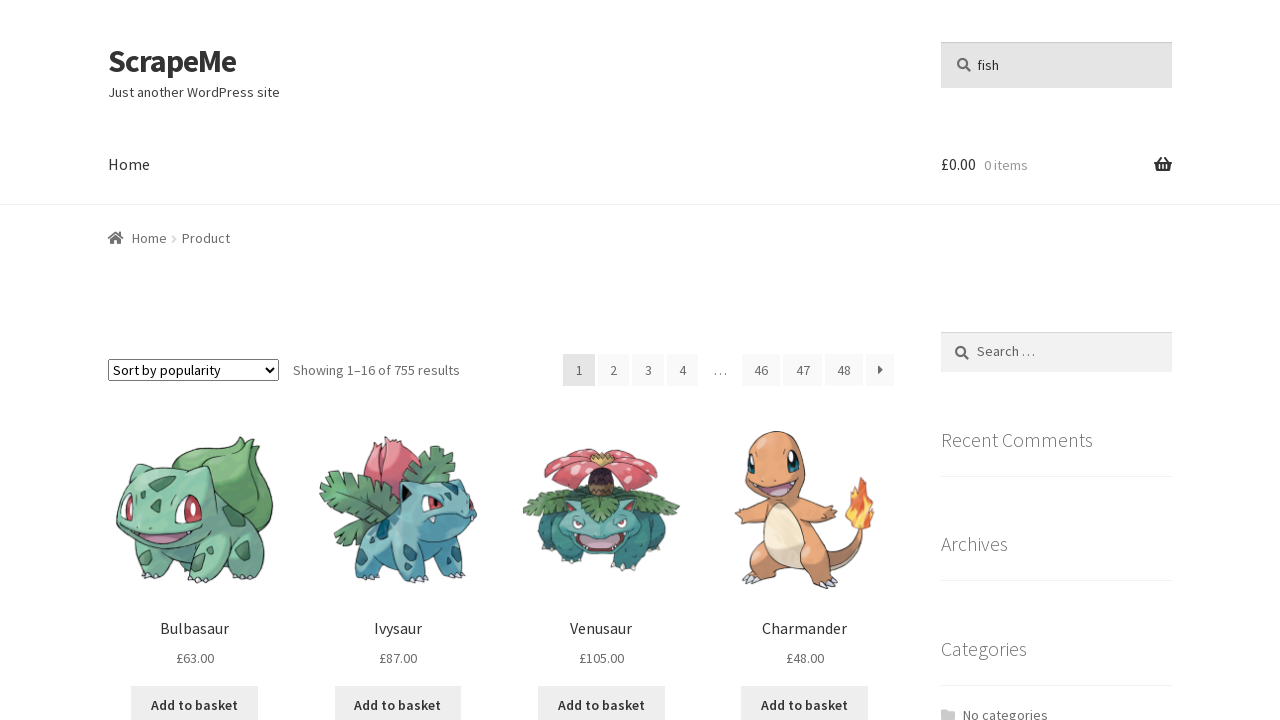

Pressed Enter to submit search
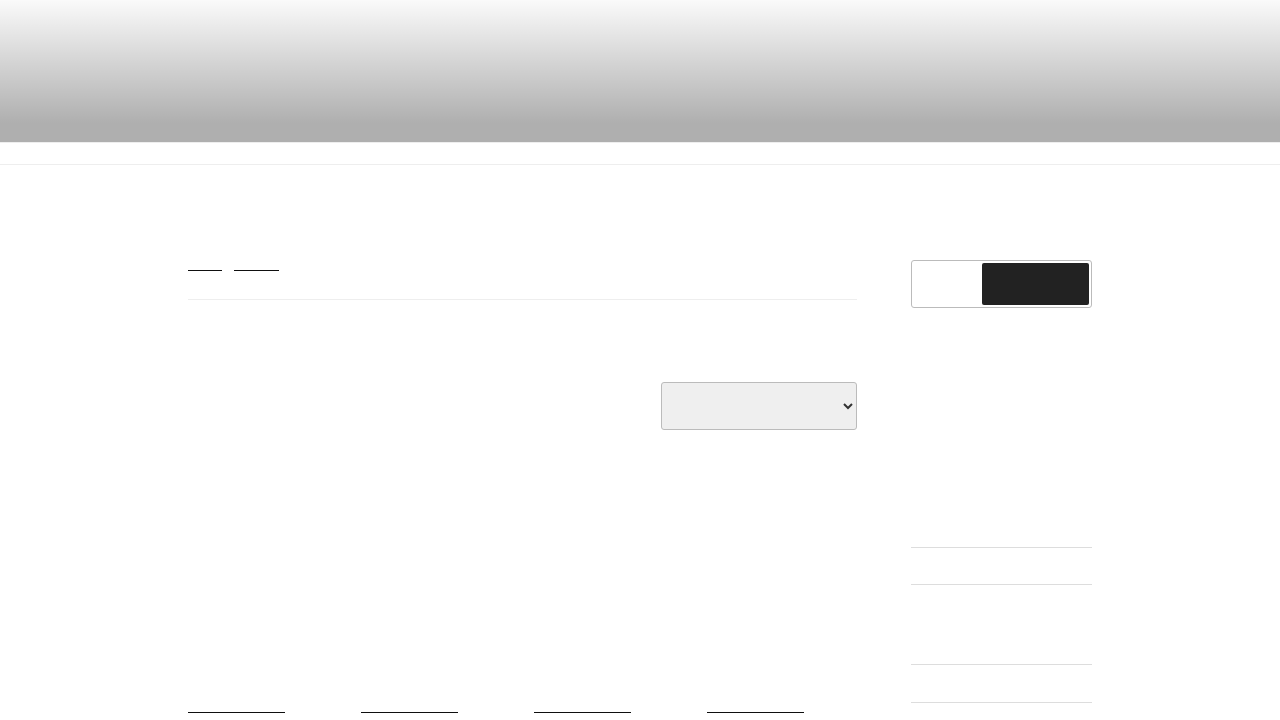

Search results loaded (network idle)
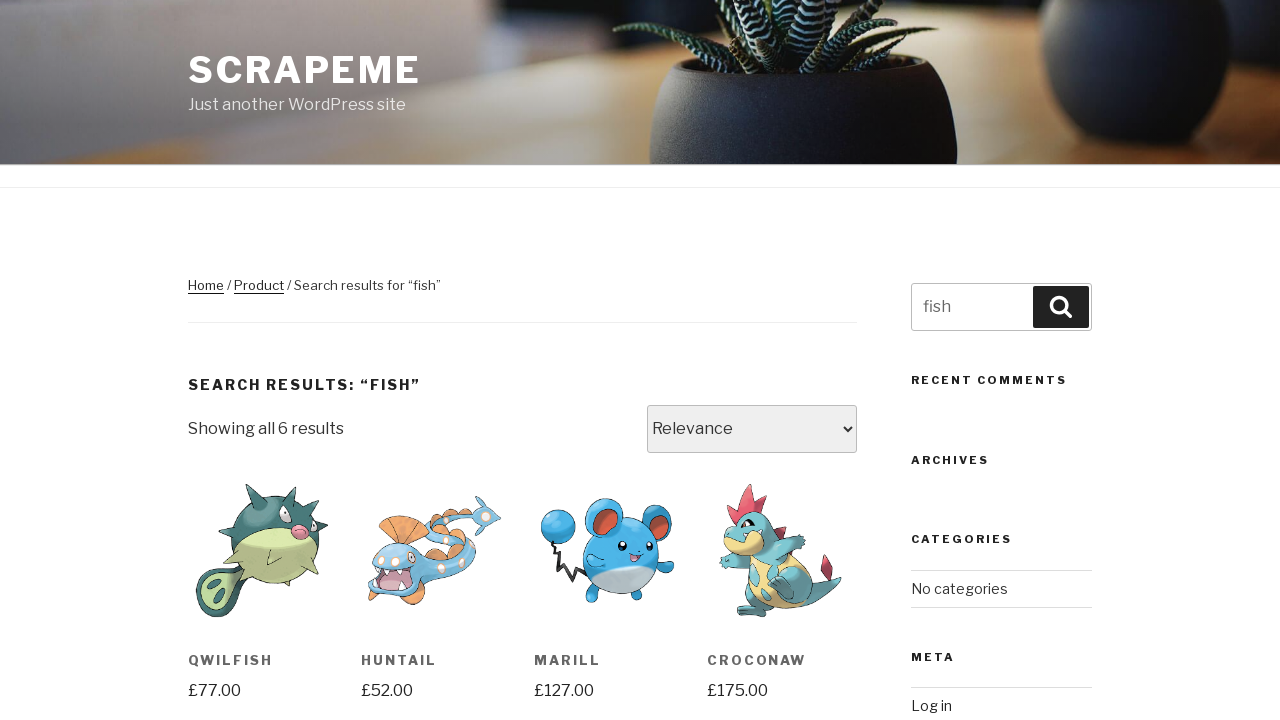

Clicked on Qwilfish product at (262, 650) on text=Qwilfish
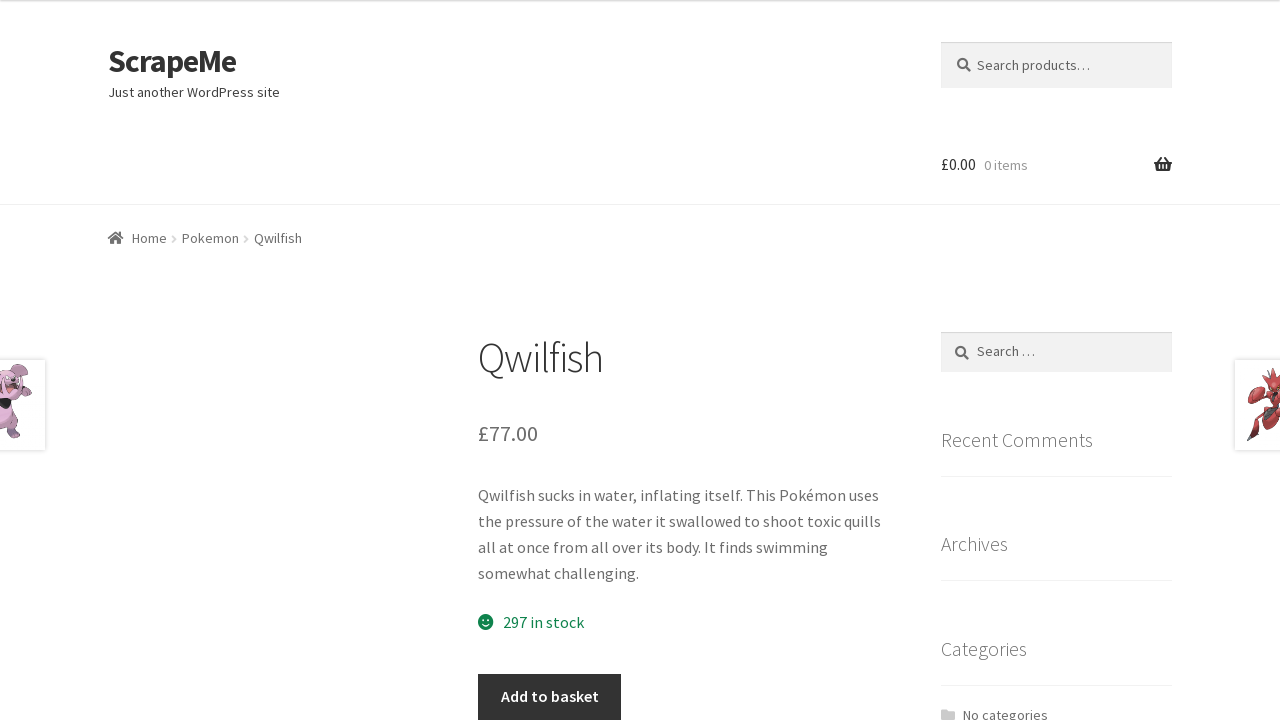

Product page loaded (network idle)
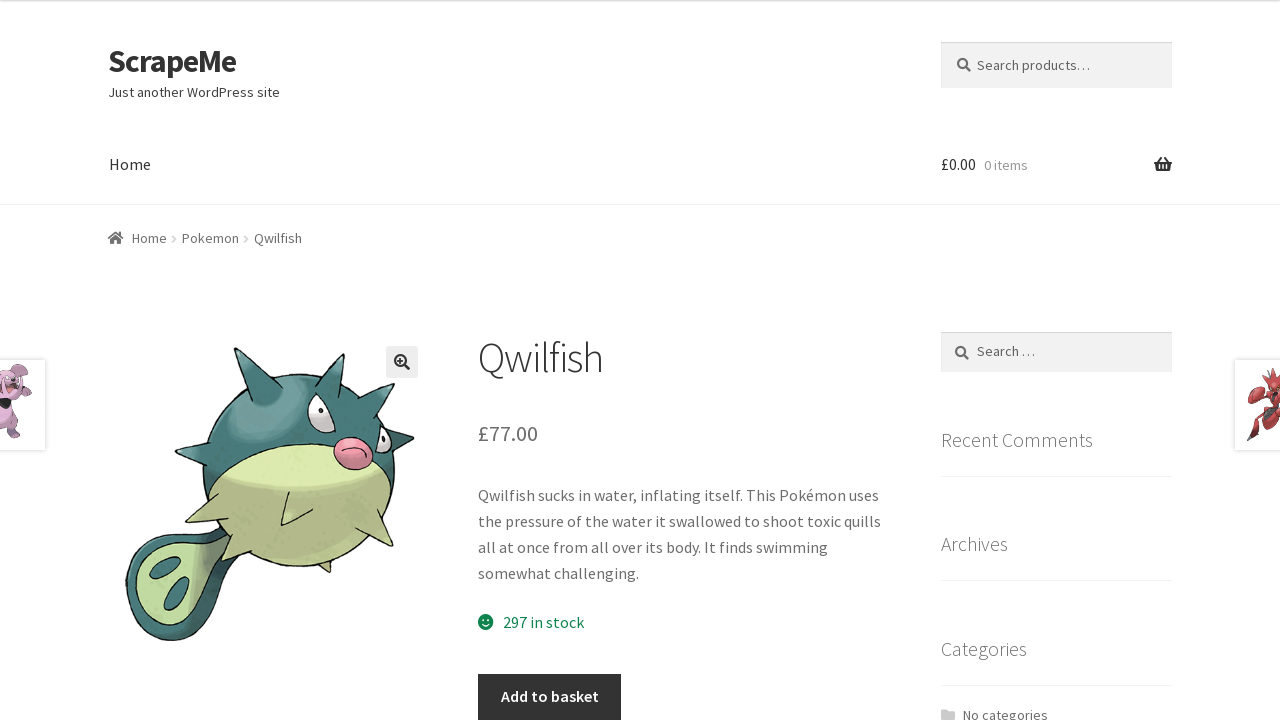

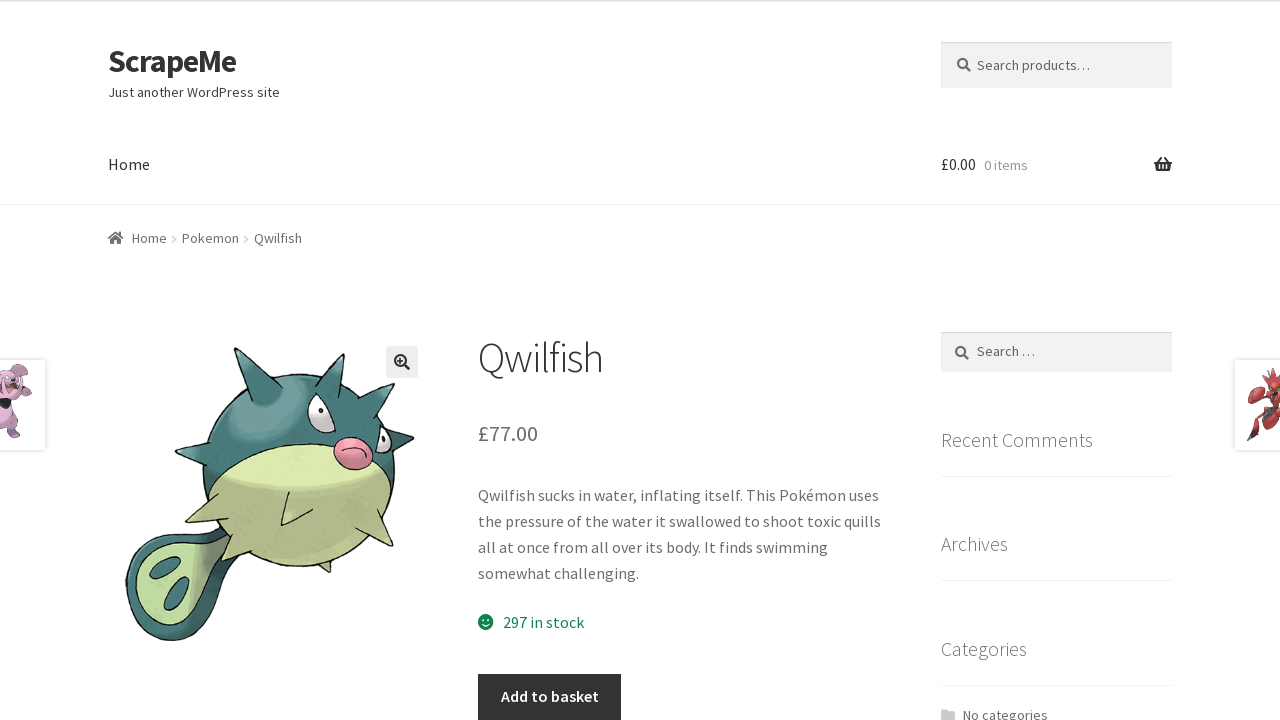